Tests input field with special character in name attribute using CSS selector

Starting URL: http://sahitest.com/demo/formTest.htm

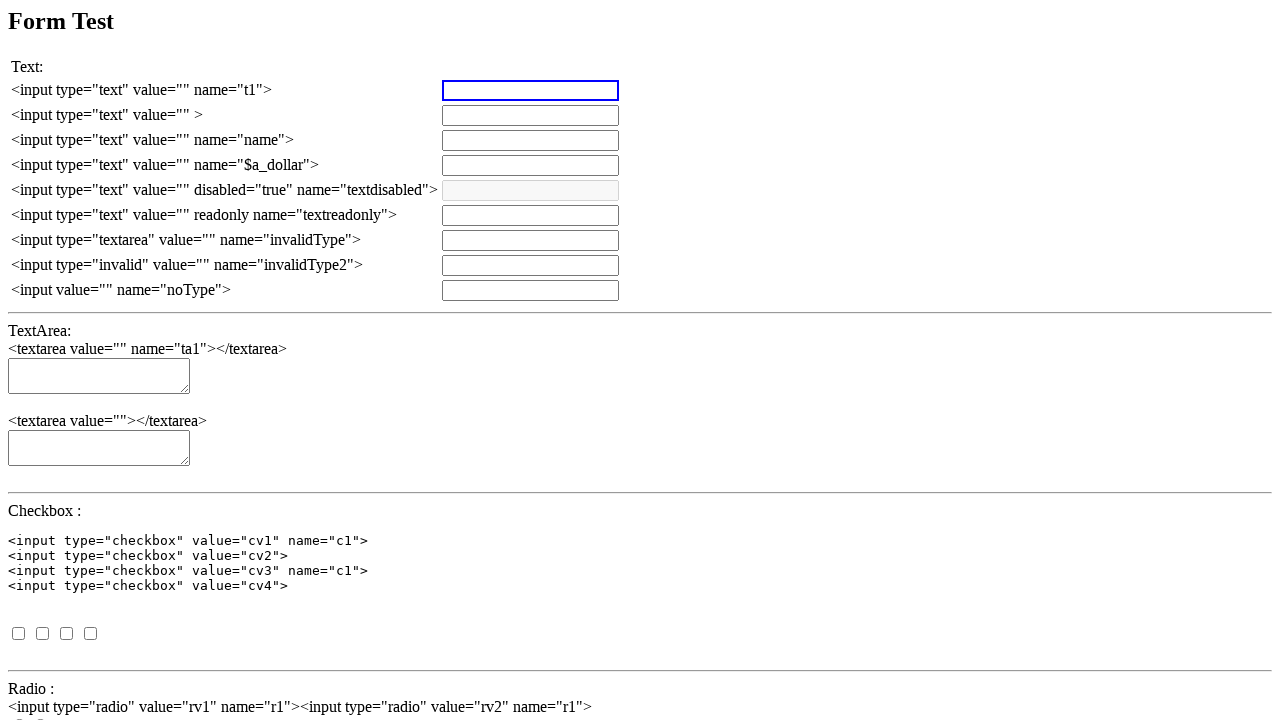

Set up dialog handler to auto-accept alerts
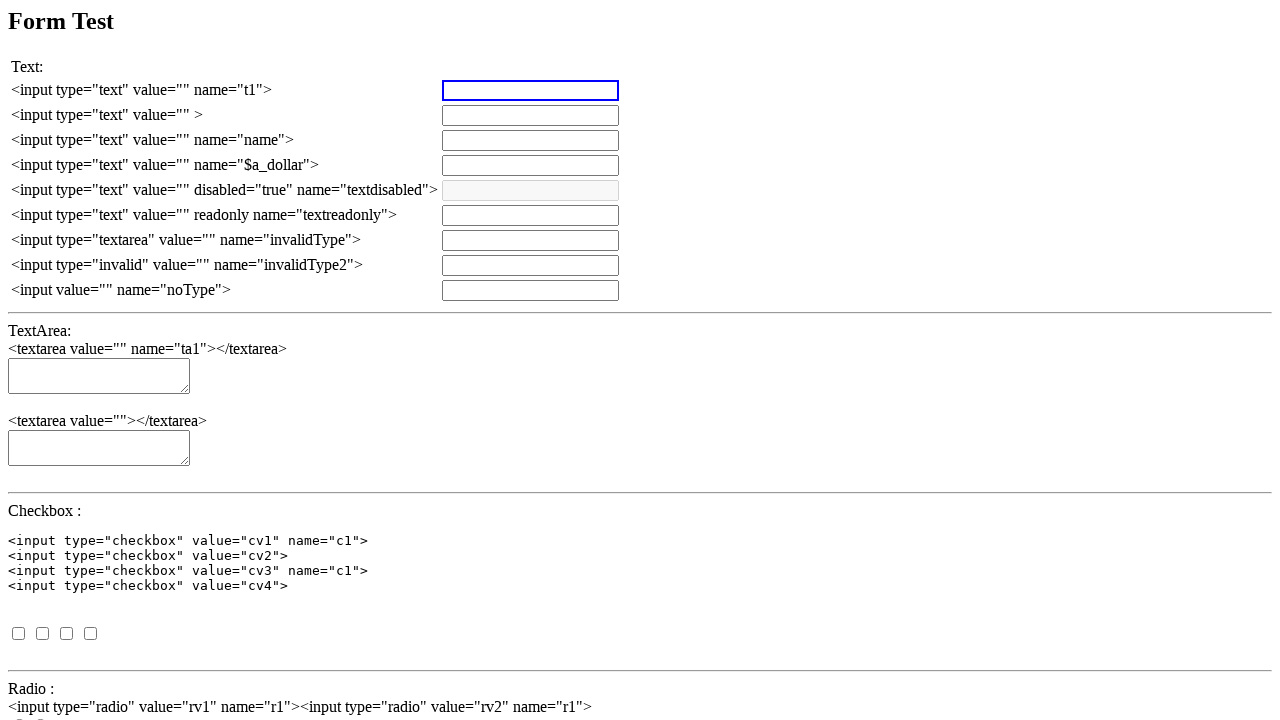

Cleared input field with special character ($) in name attribute on input[name='$a_dollar']
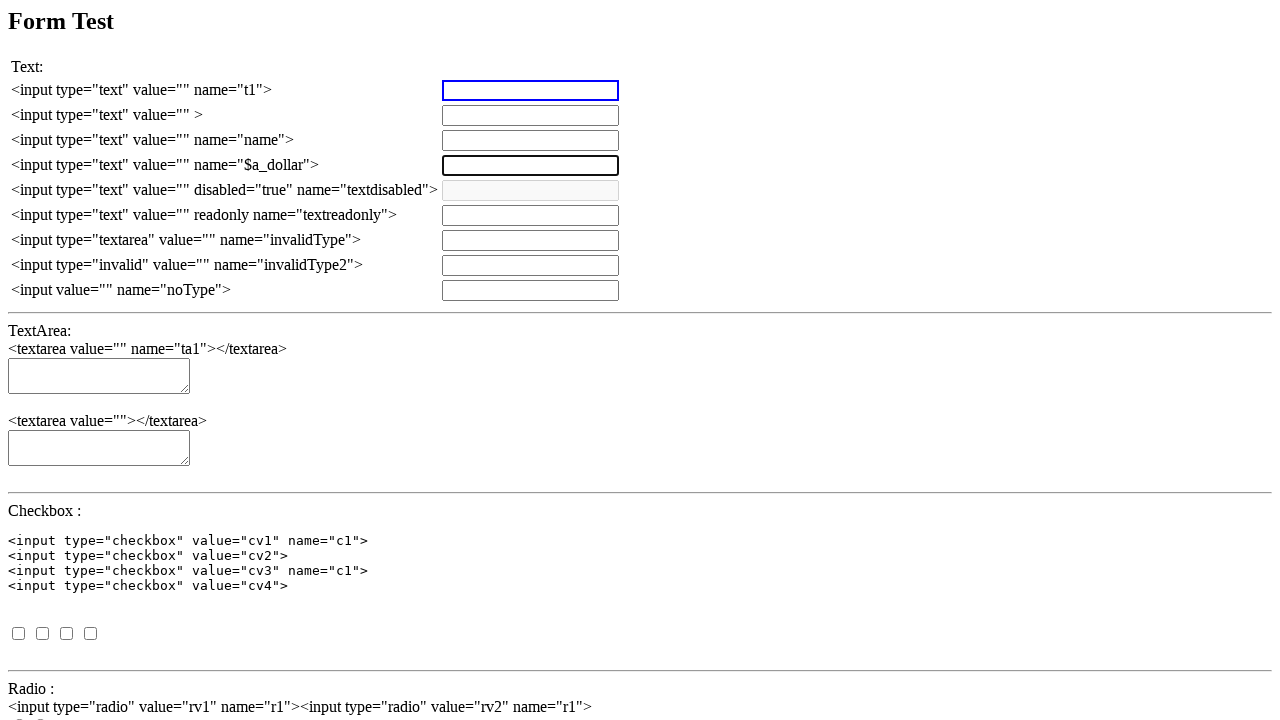

Filled input field with special character ($) in name attribute with test text '测试输入' on input[name='$a_dollar']
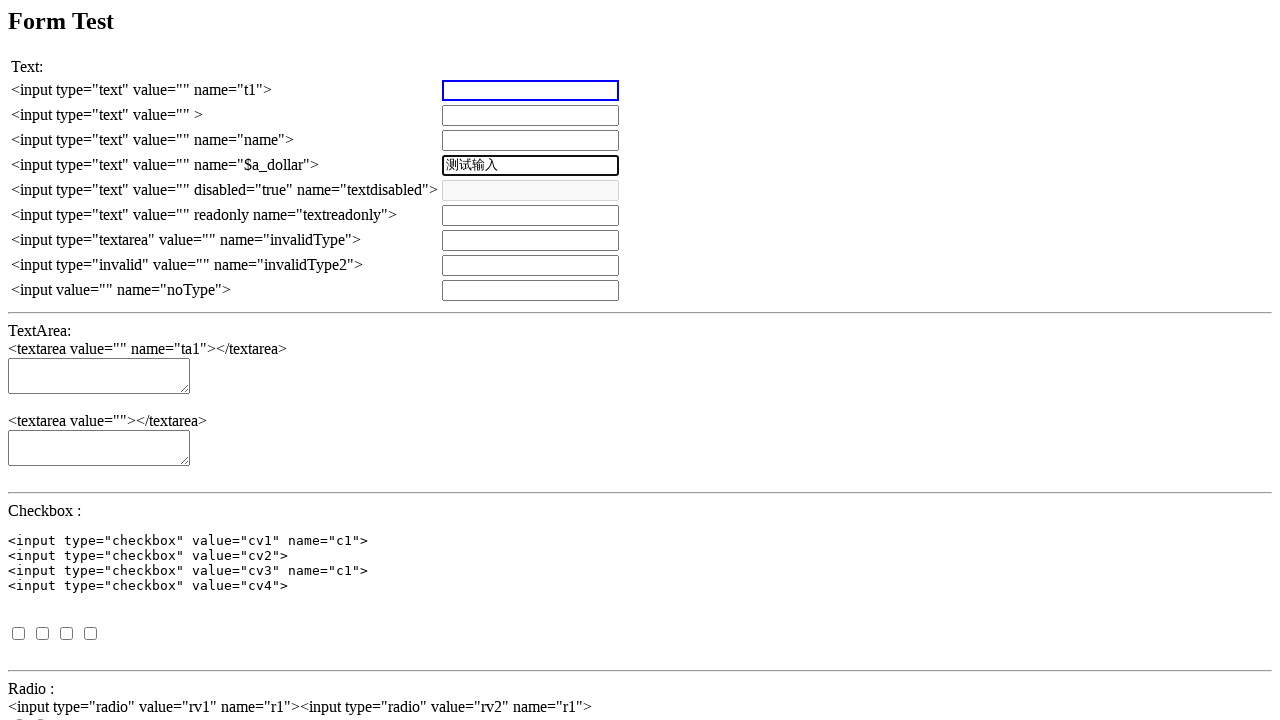

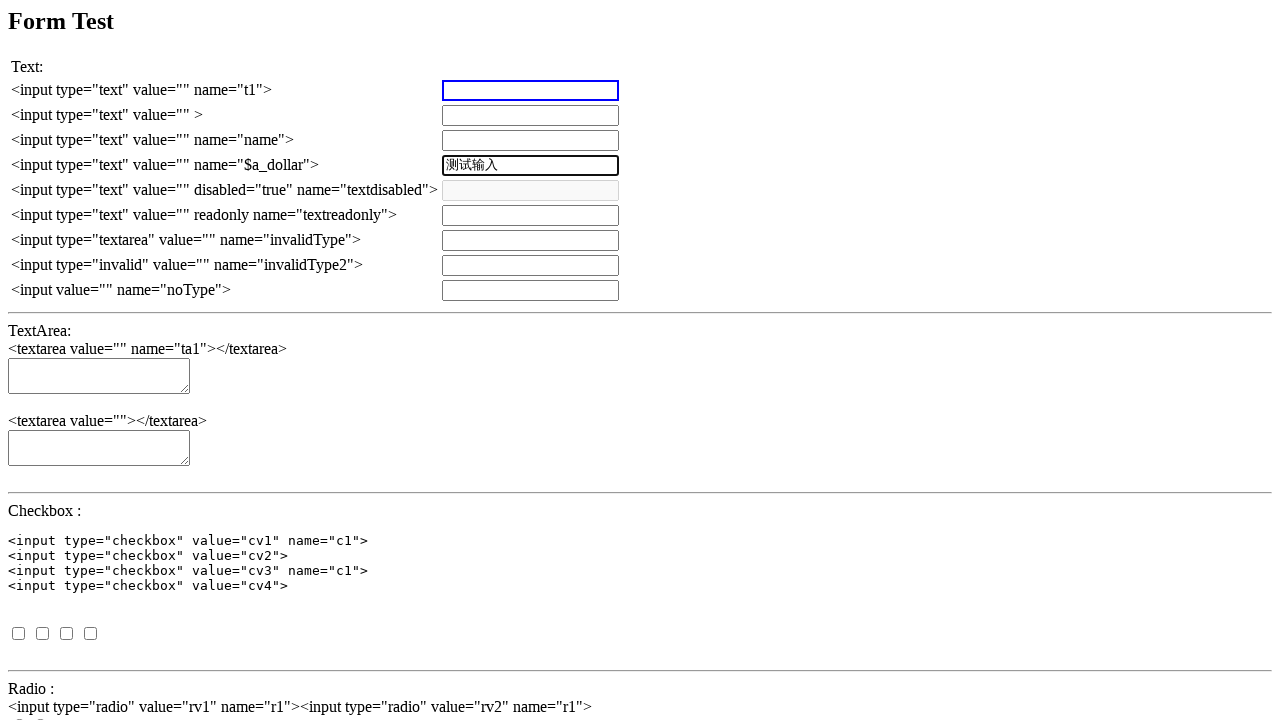